Navigates to the contact list application and clicks on the "here" link on the page

Starting URL: https://thinking-tester-contact-list.herokuapp.com/

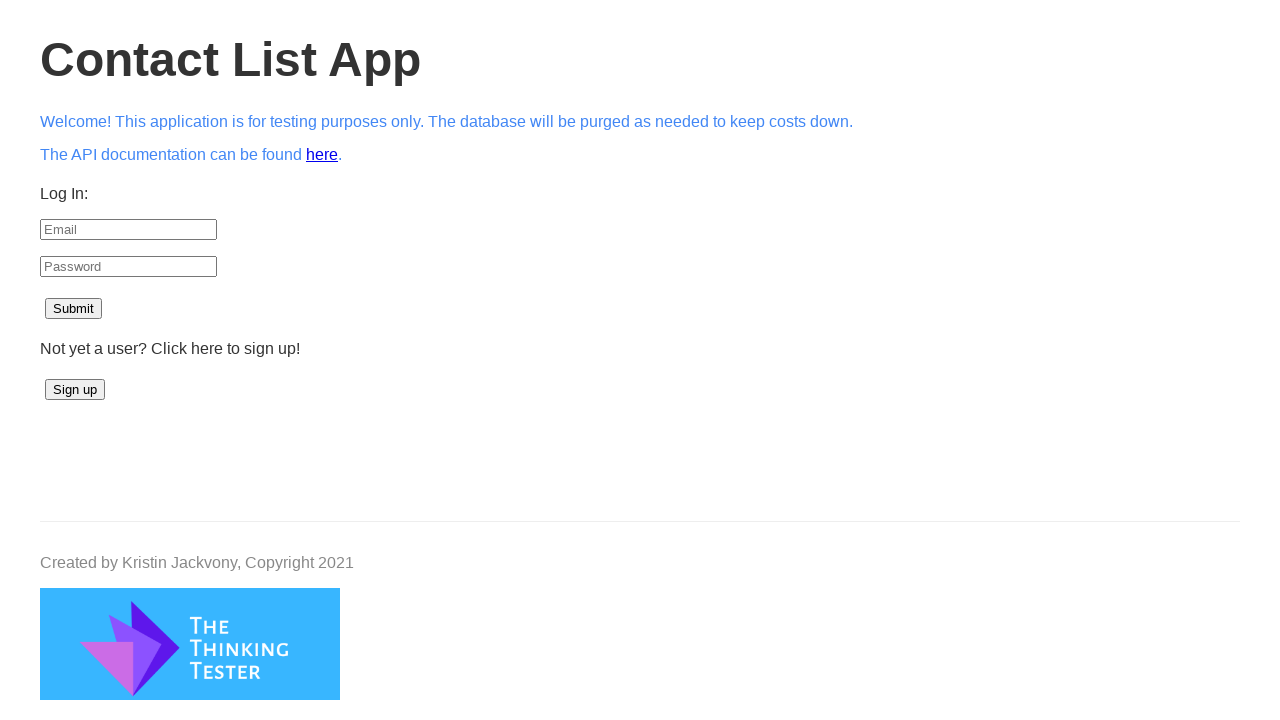

Navigated to contact list application
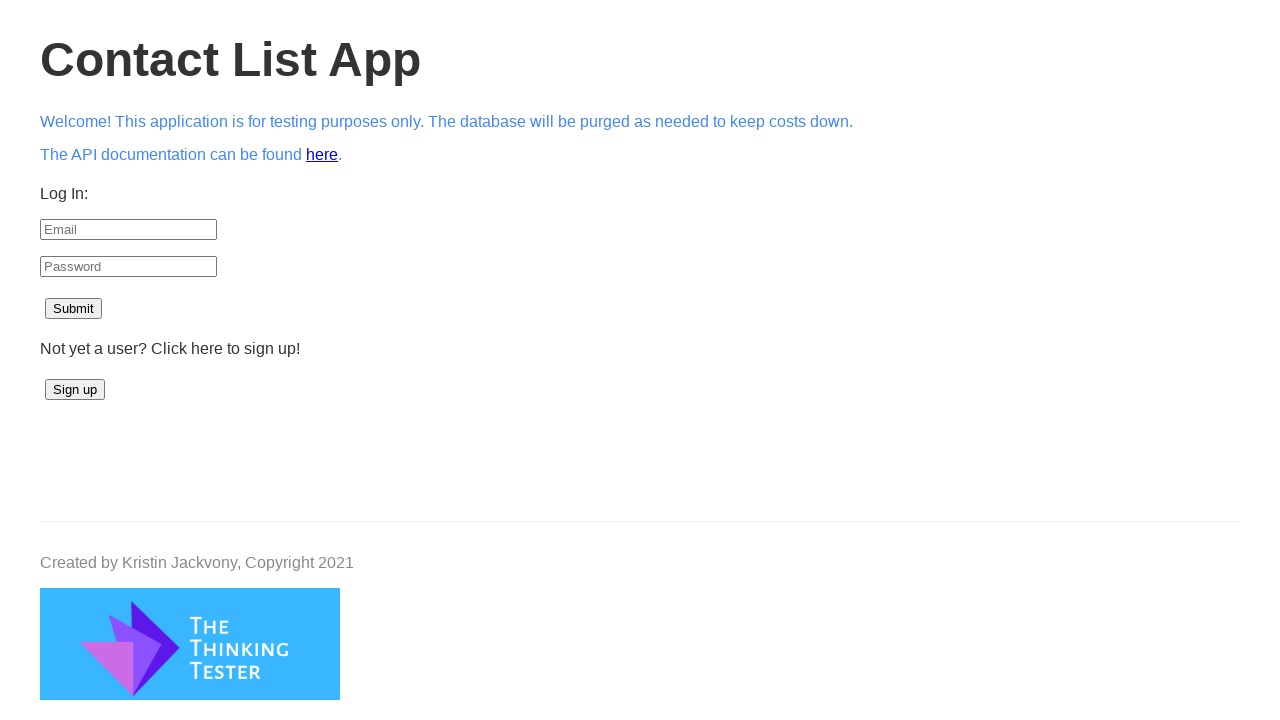

Clicked on the 'here' link at (322, 155) on a:text('here')
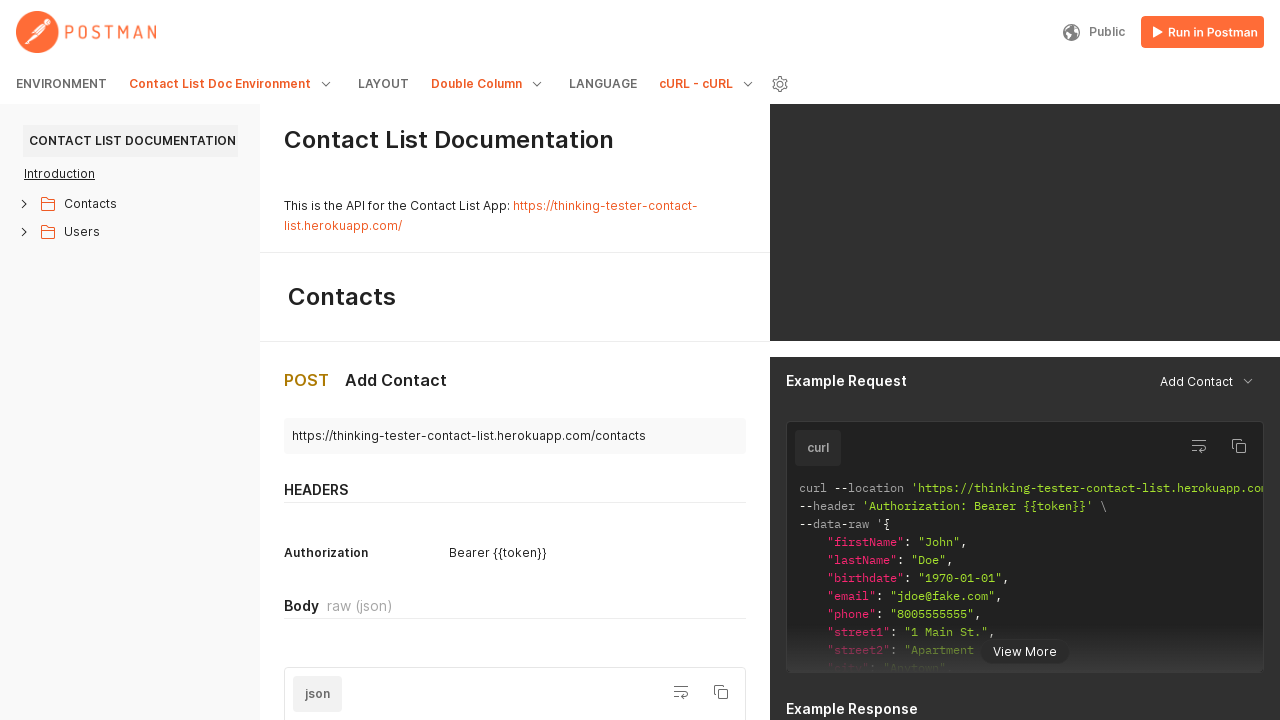

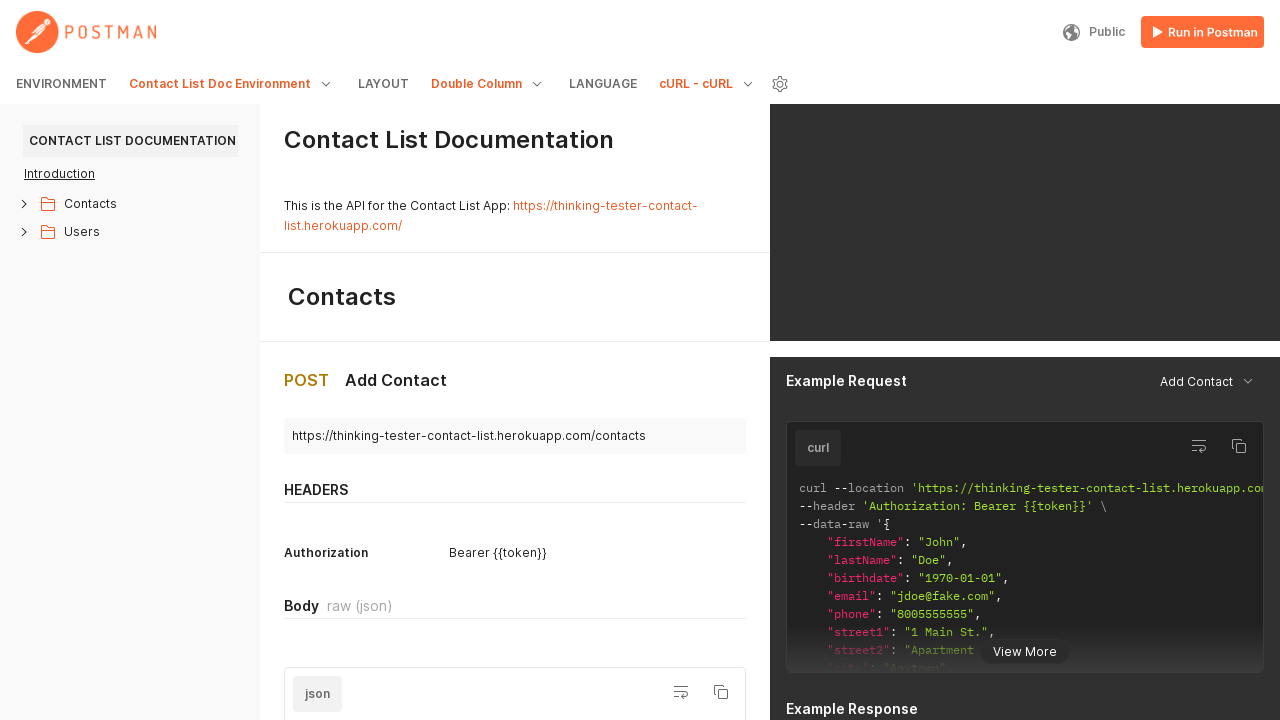